Tests clicking the Selenium training banner link and verifying it opens in a new tab with the correct title.

Starting URL: https://demoqa.com/

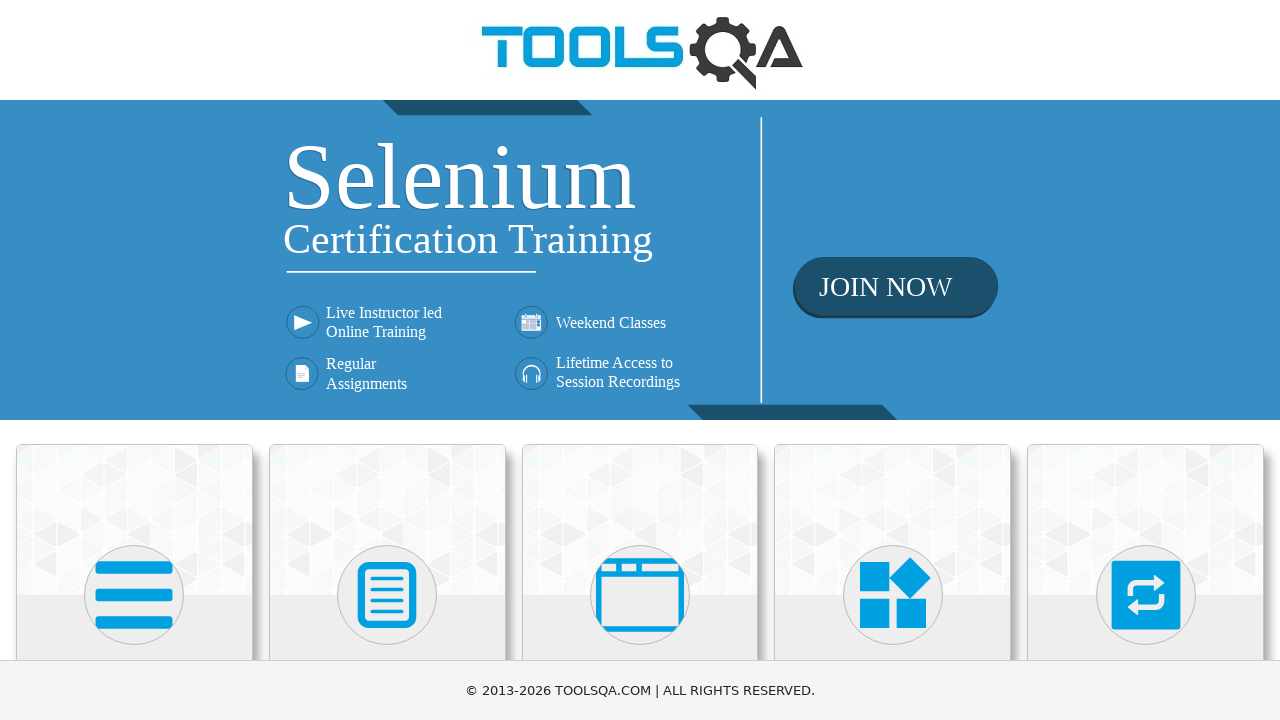

Located the Selenium training banner link element
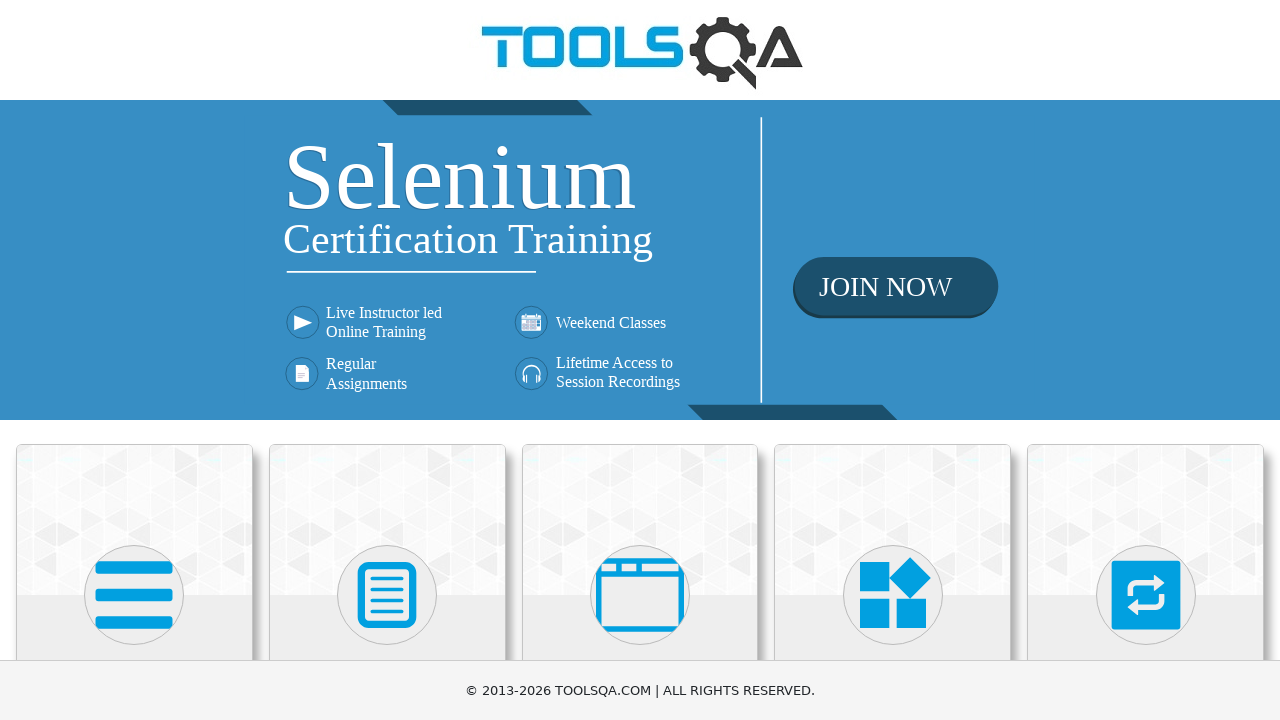

Clicked the Selenium training banner link at (640, 260) on xpath=//div[@class='home-banner']/a
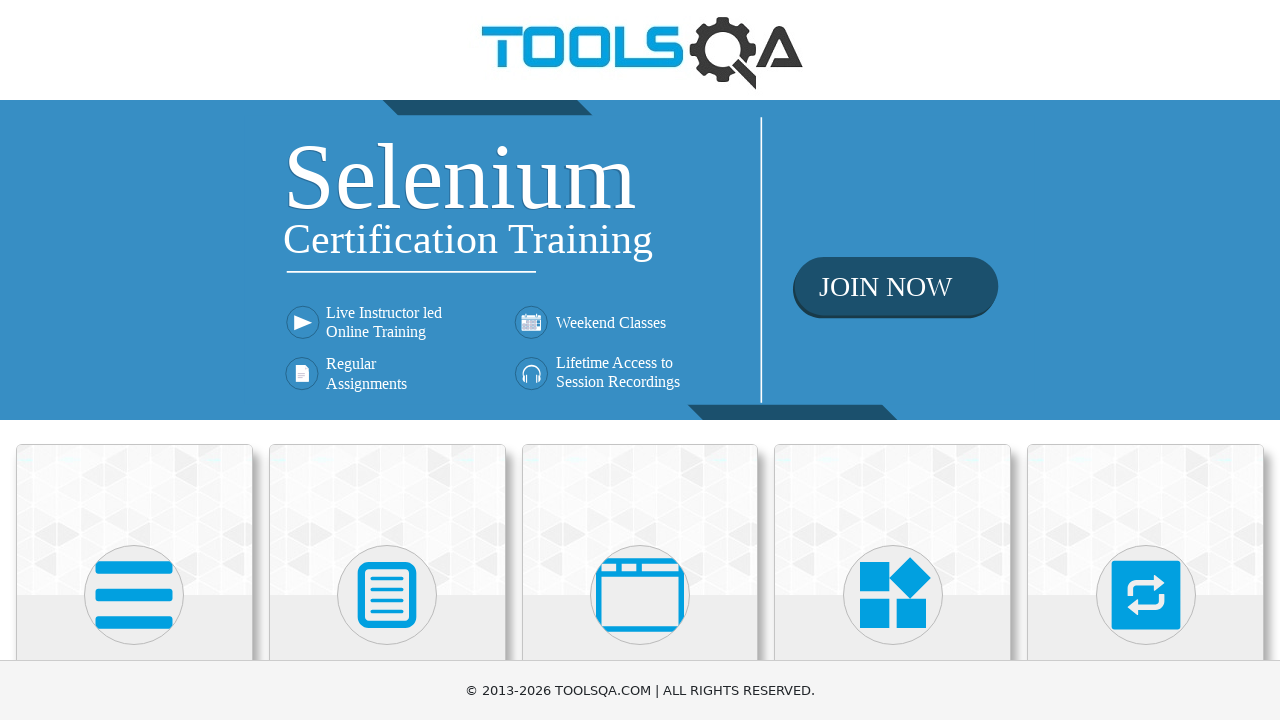

Captured the new page opened from banner click
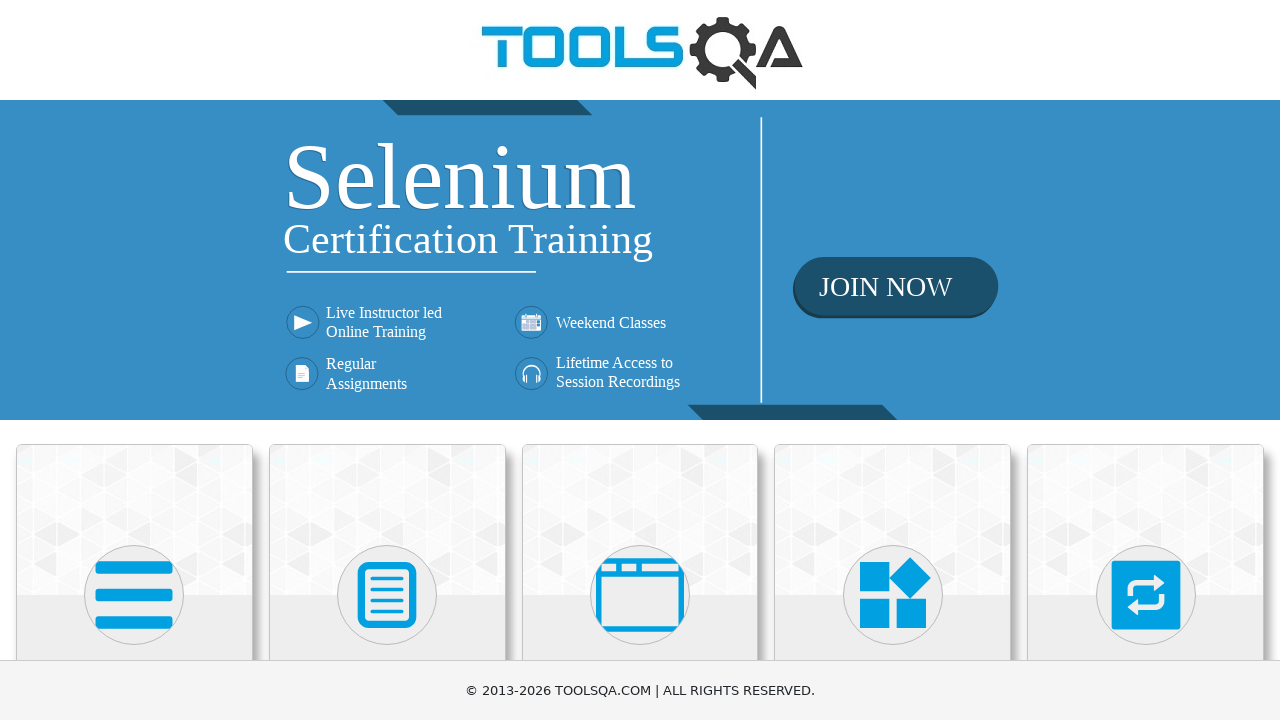

New page finished loading
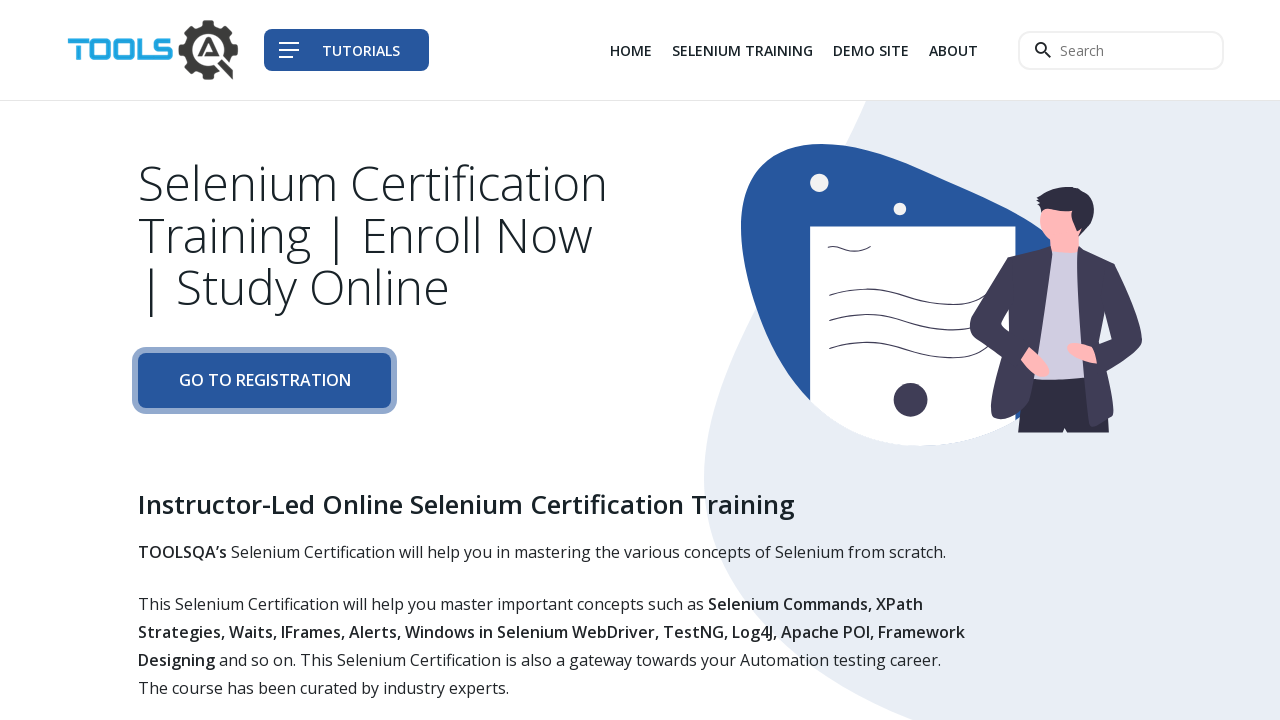

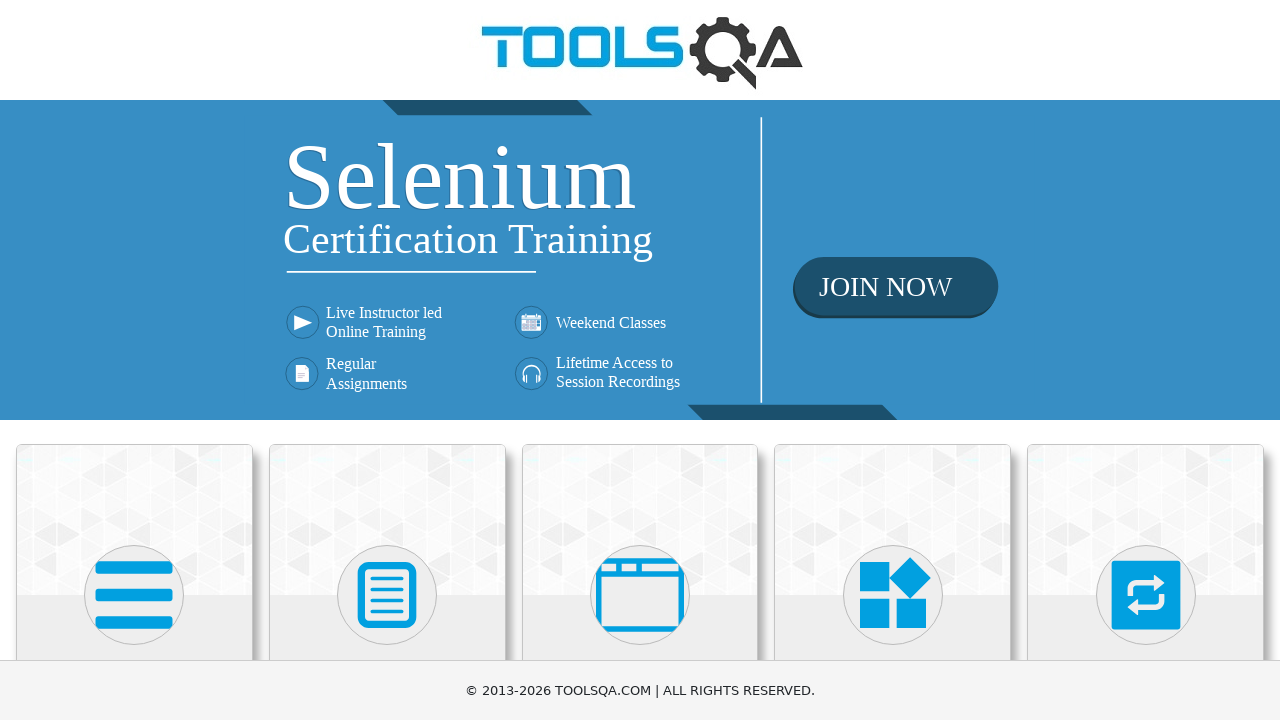